Tests hover functionality by hovering over an image element and verifying that hidden text appears

Starting URL: https://the-internet.herokuapp.com/hovers

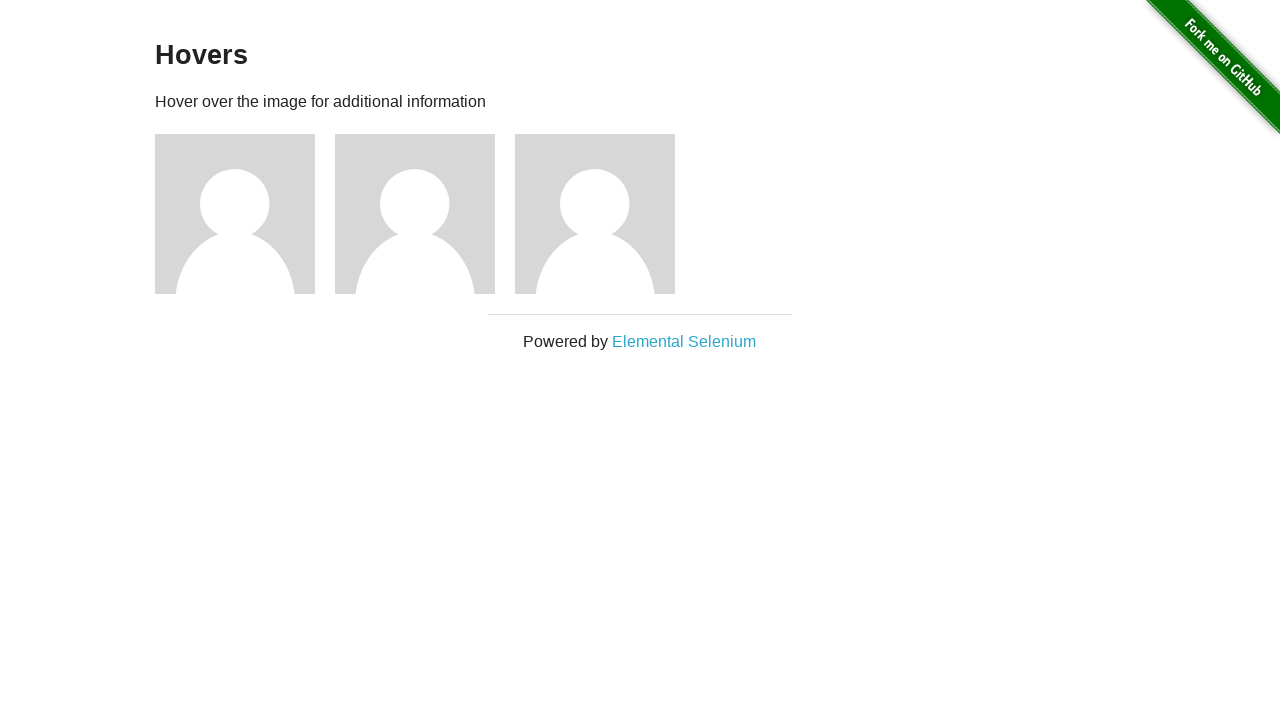

Hovered over the first figure/image element at (245, 214) on .figure
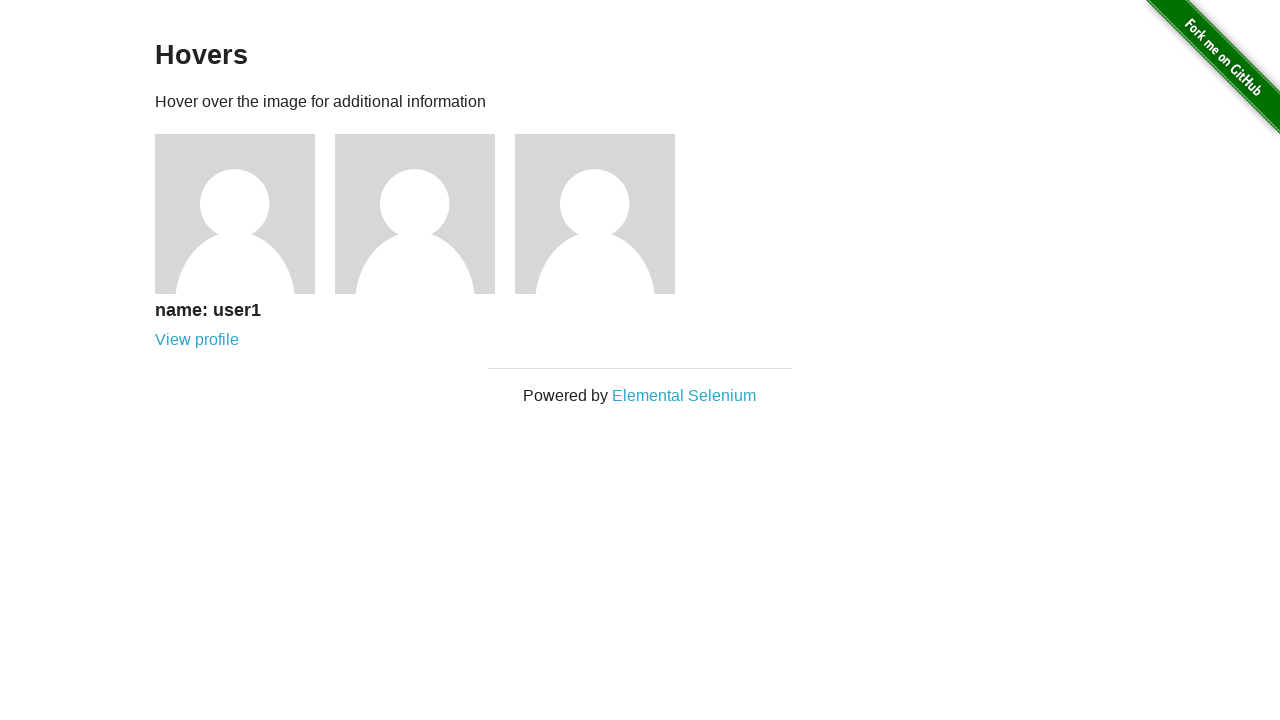

Located the hidden user info text element
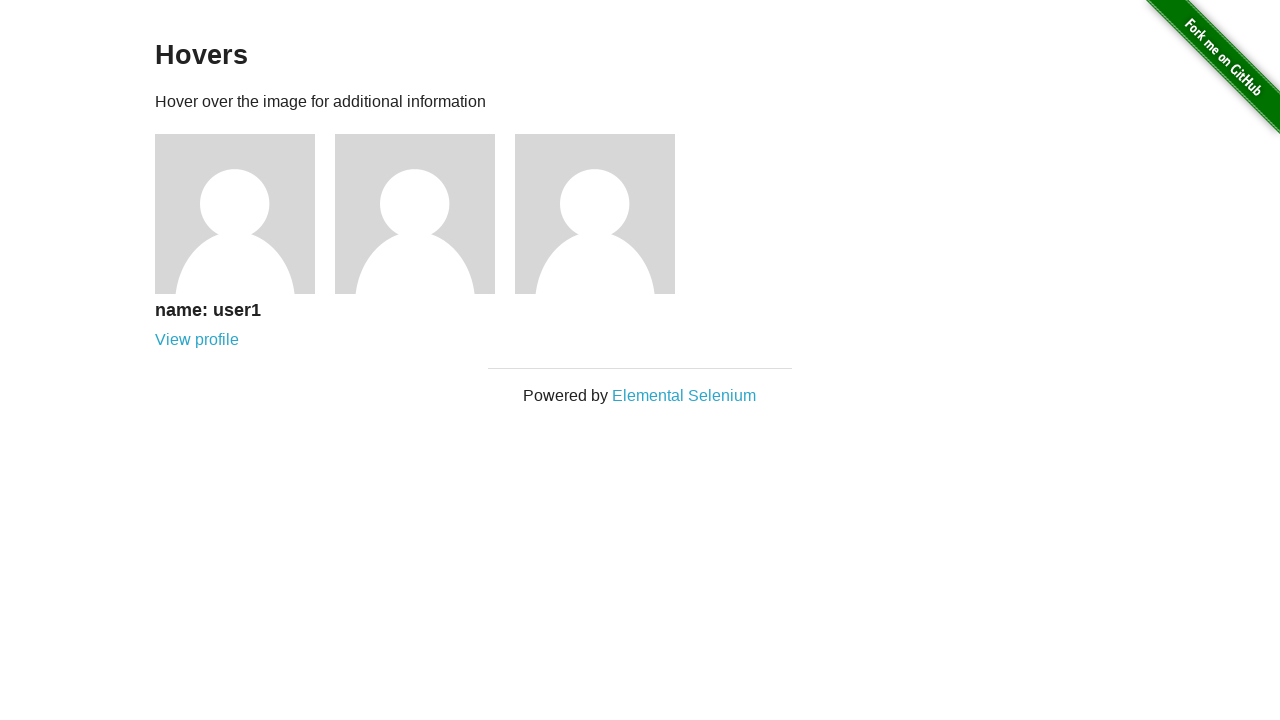

Verified that hidden text 'name: user1' is now visible after hover
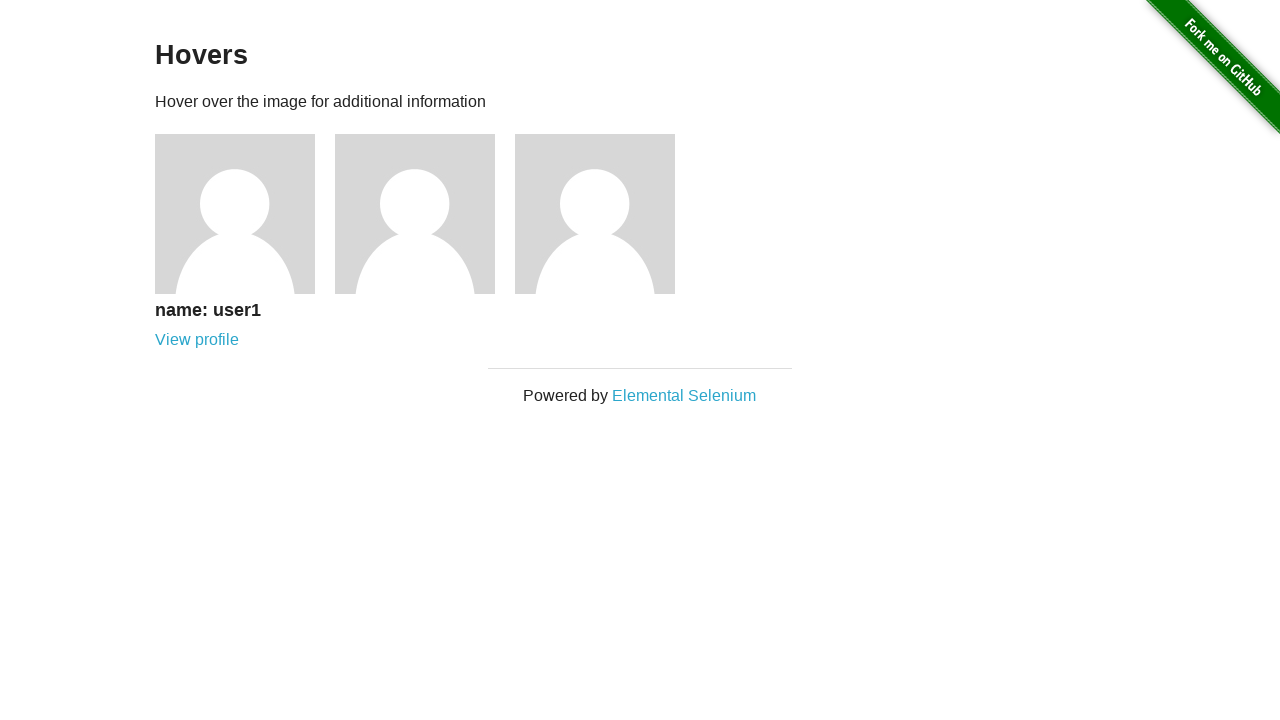

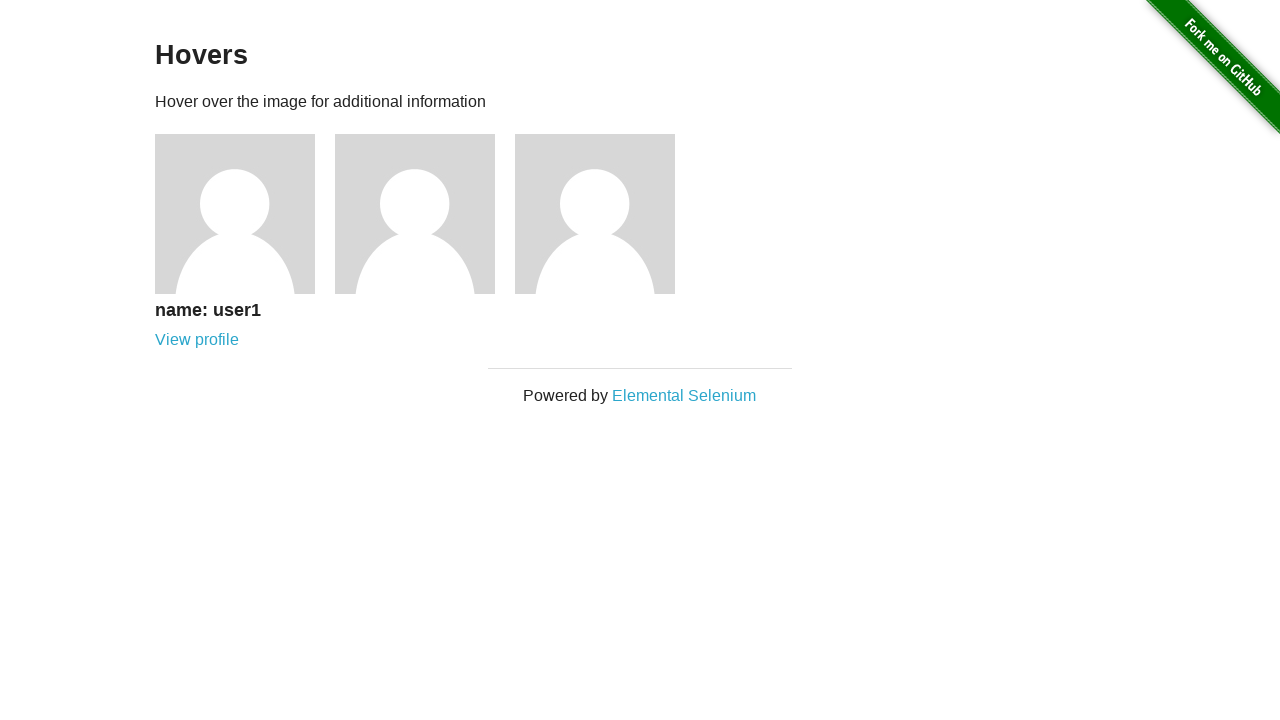